Tests a todo list application by adding a new todo item and verifying it appears in the list

Starting URL: https://lambdatest.github.io/sample-todo-app/

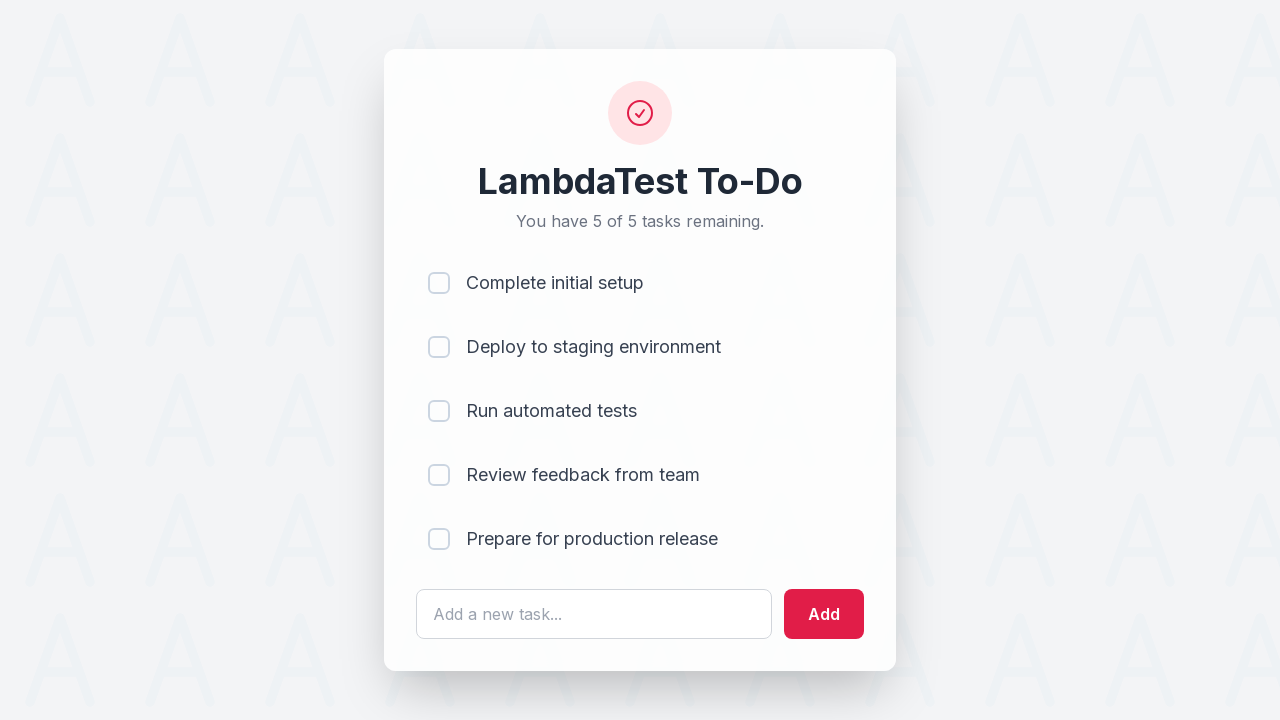

Filled todo input field with 'Learn Selenium' on #sampletodotext
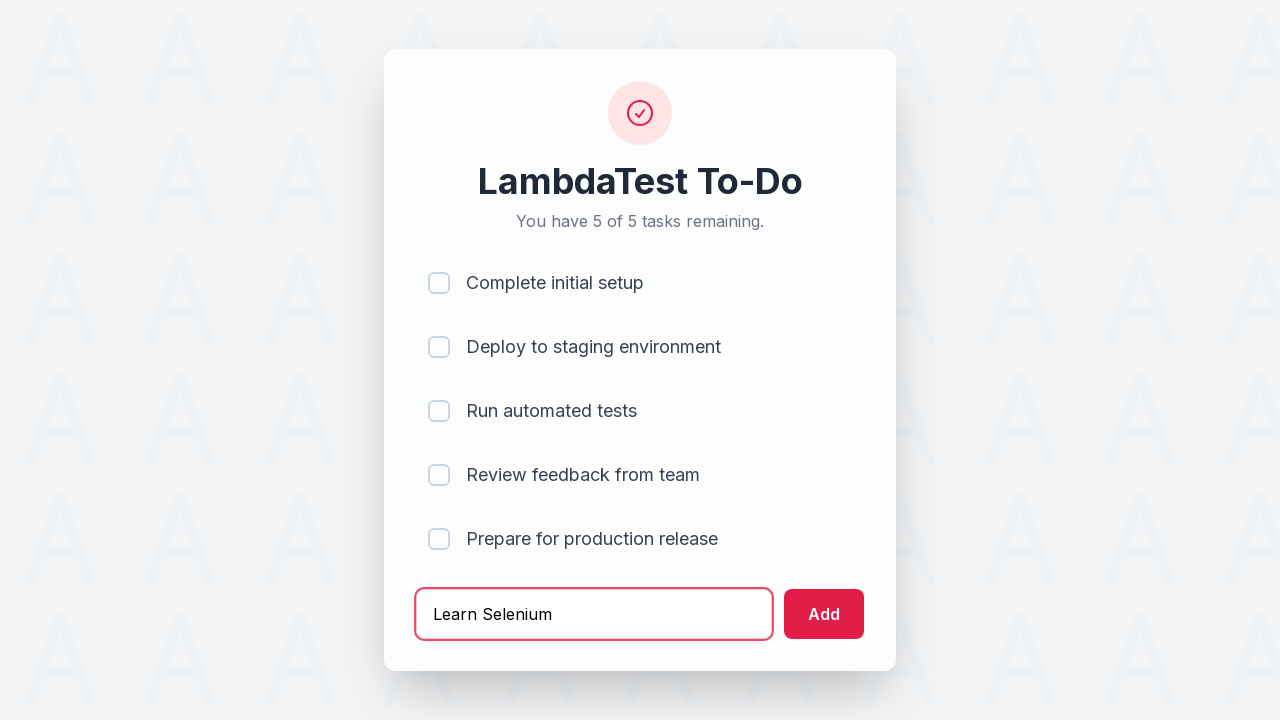

Clicked add button to create new todo at (824, 614) on #addbutton
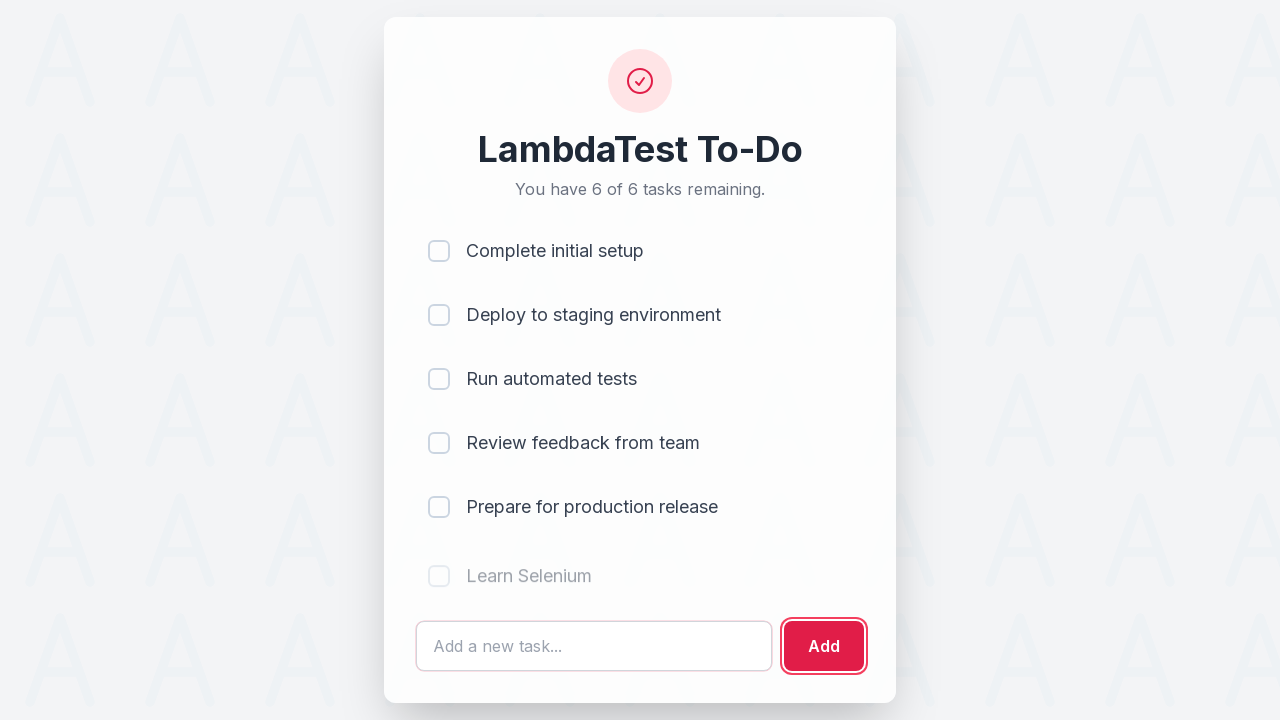

New todo item appeared in the list
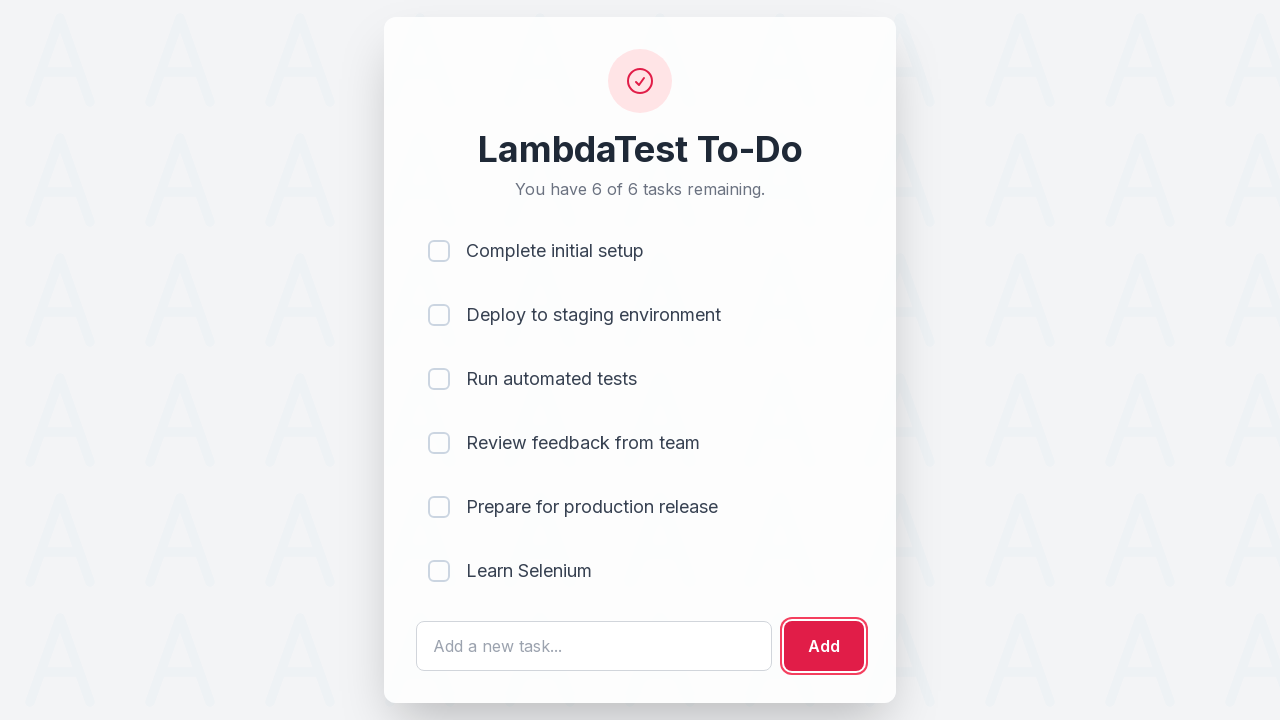

Retrieved text of last todo item: '
                        
                        
                            Learn Selenium
                        
                    '
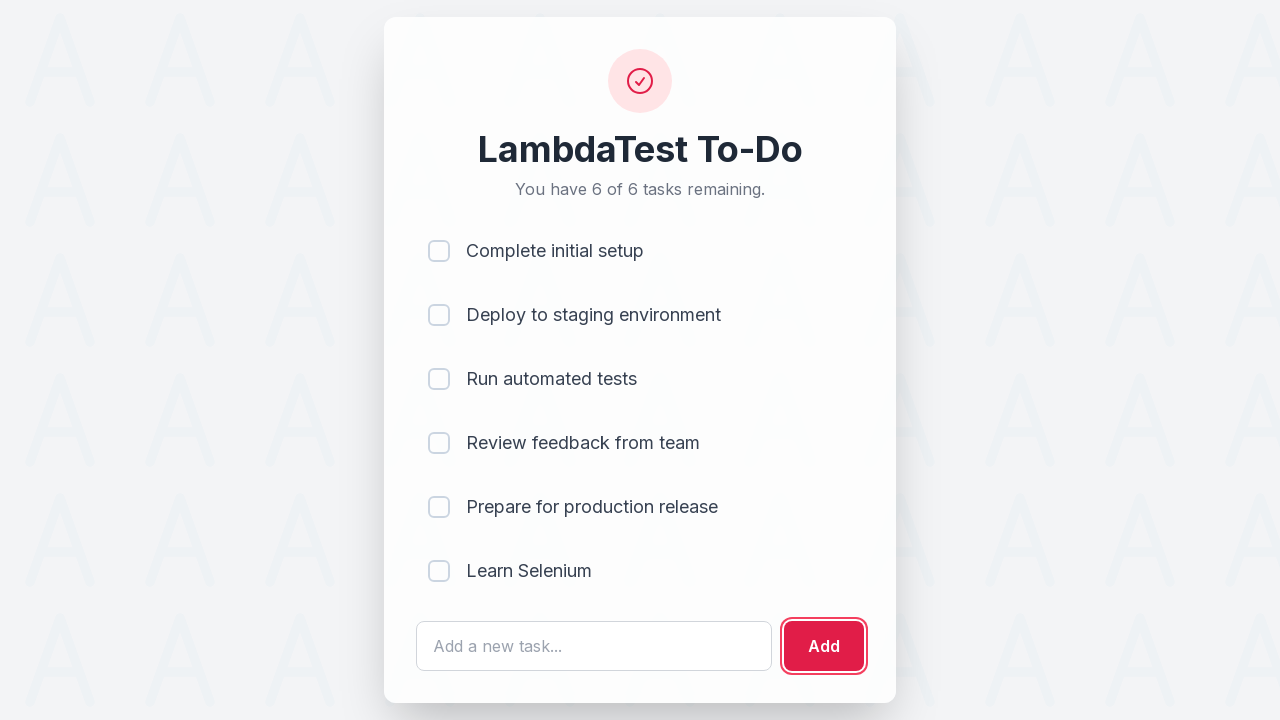

Retrieved all todo items, found 6 total items
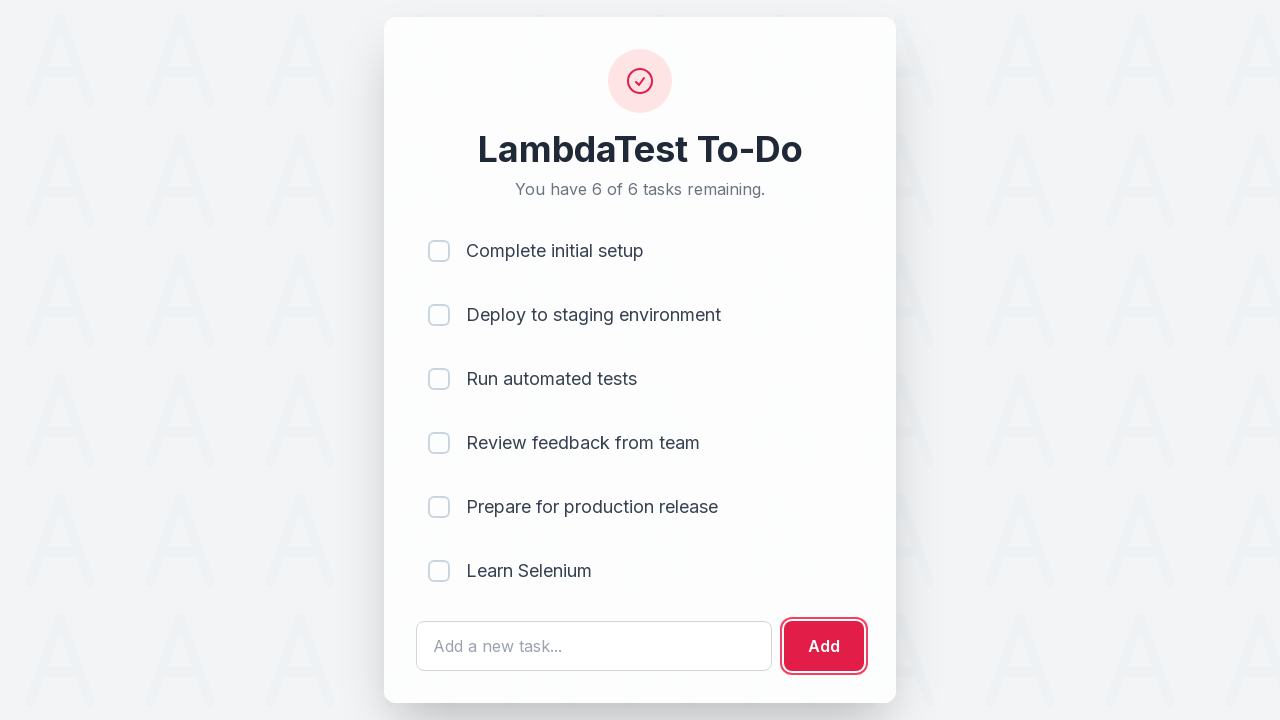

Retrieved text of third todo item: '
                        
                        
                            Run automated tests
                        
                    '
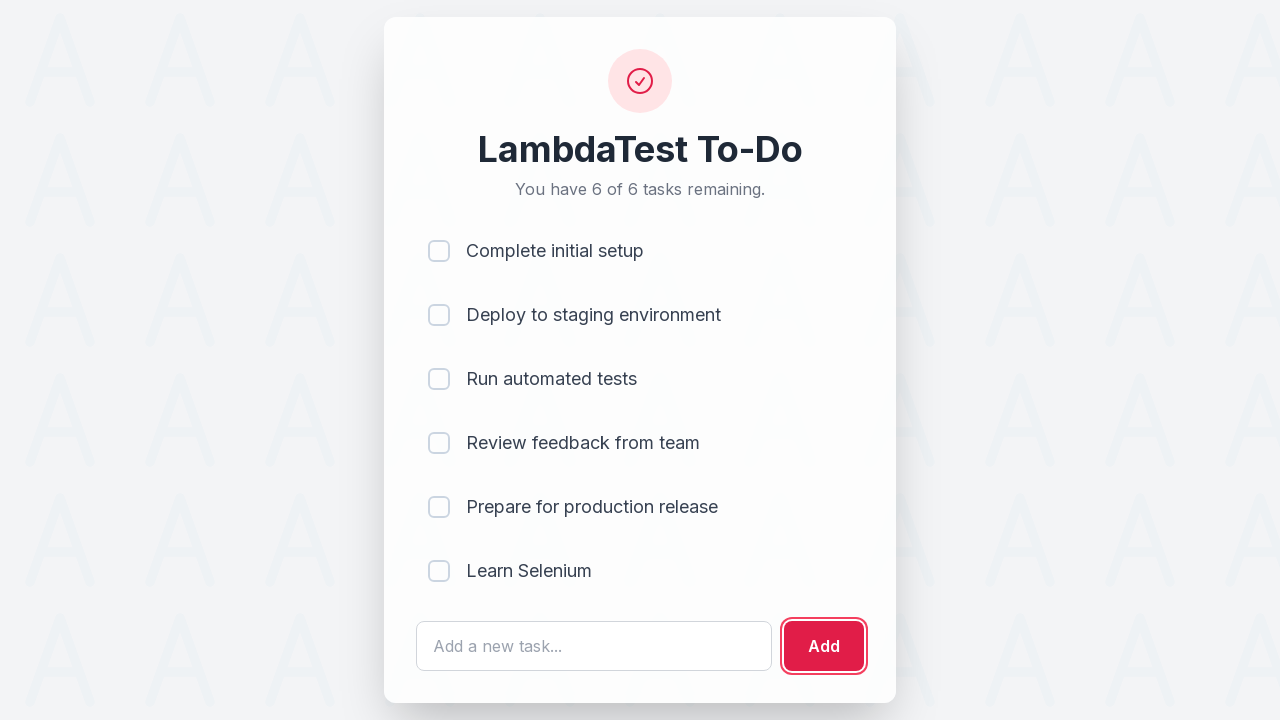

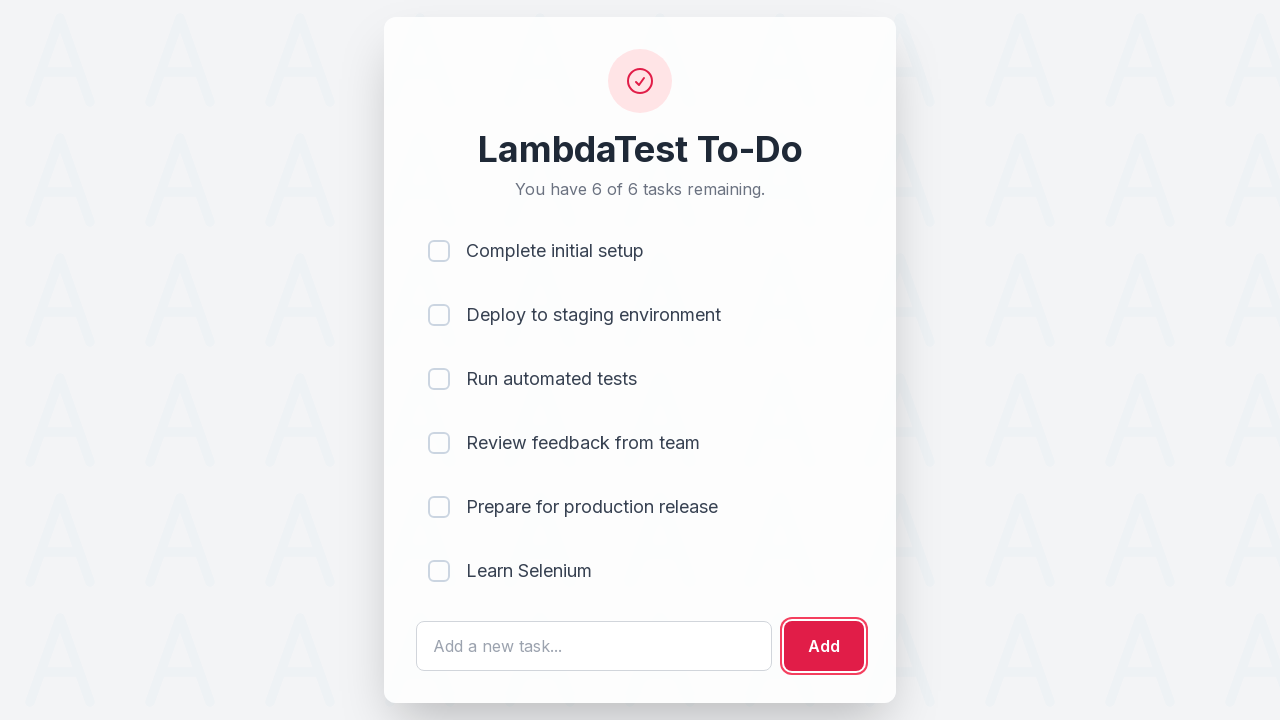